Tests double-click button functionality on DemoQA buttons page by performing a double-click and verifying the confirmation message appears.

Starting URL: https://demoqa.com/buttons

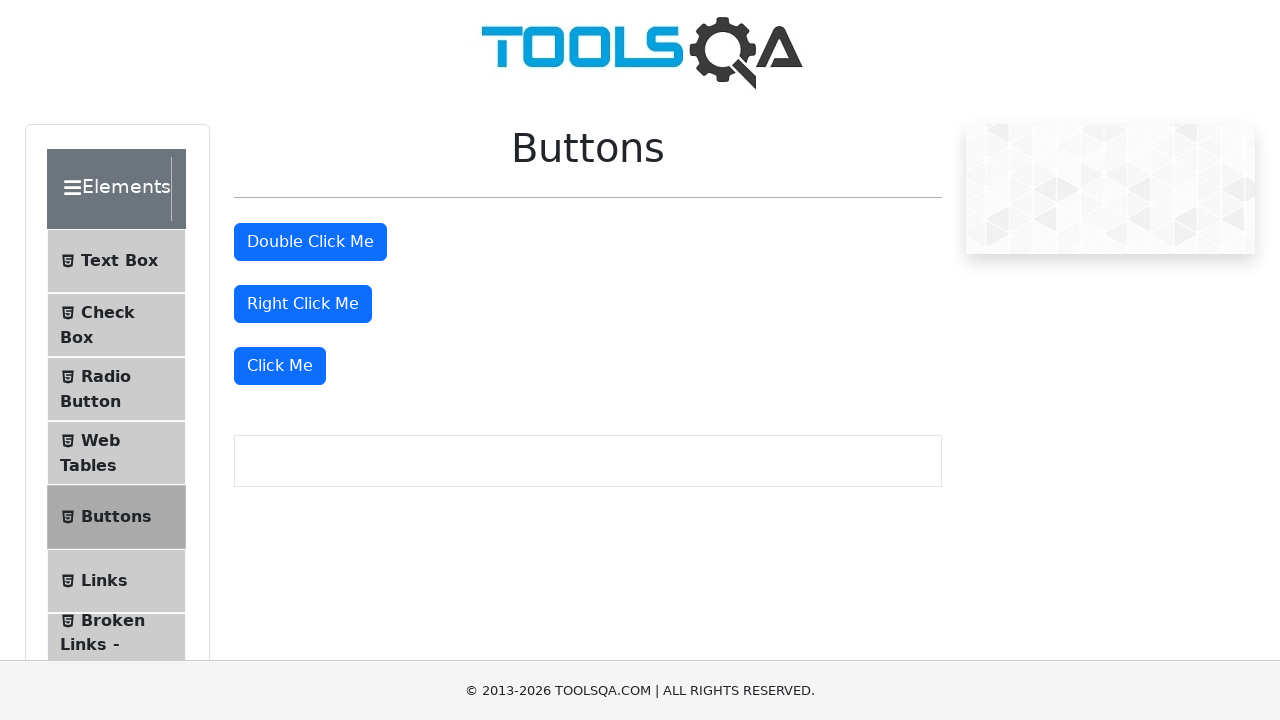

Double-clicked the double click button at (310, 242) on button#doubleClickBtn
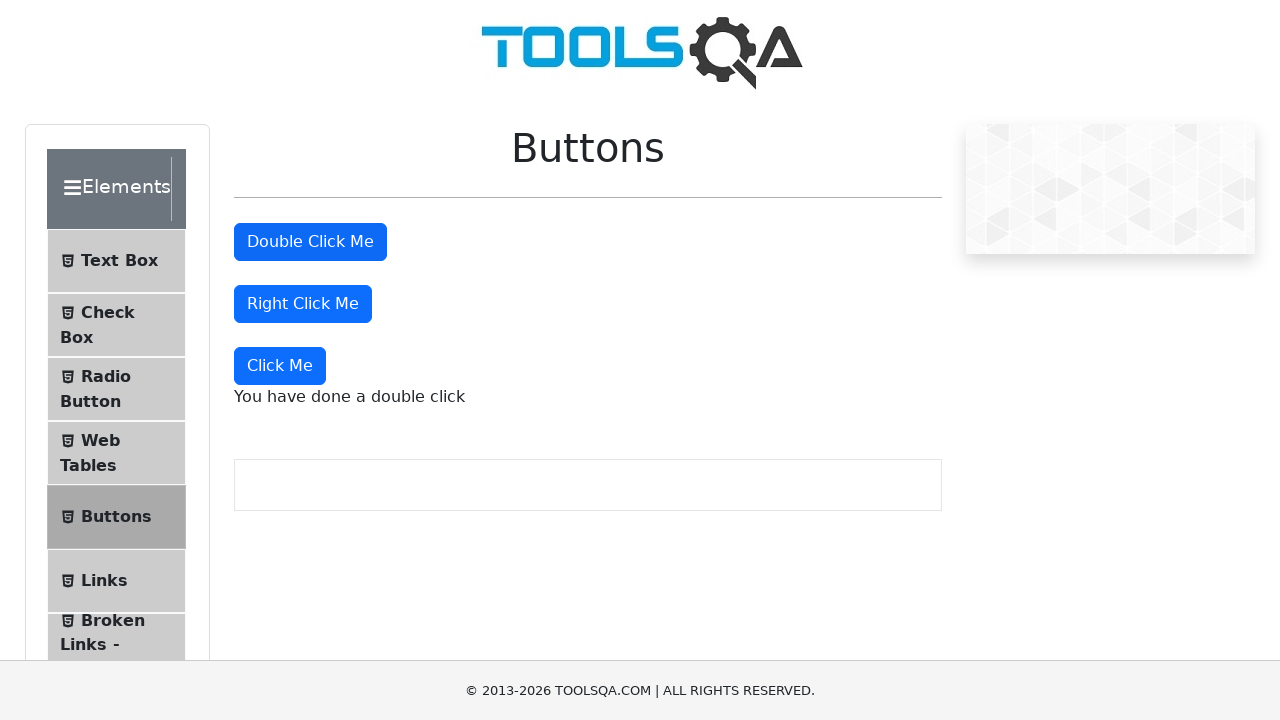

Retrieved double click confirmation message text
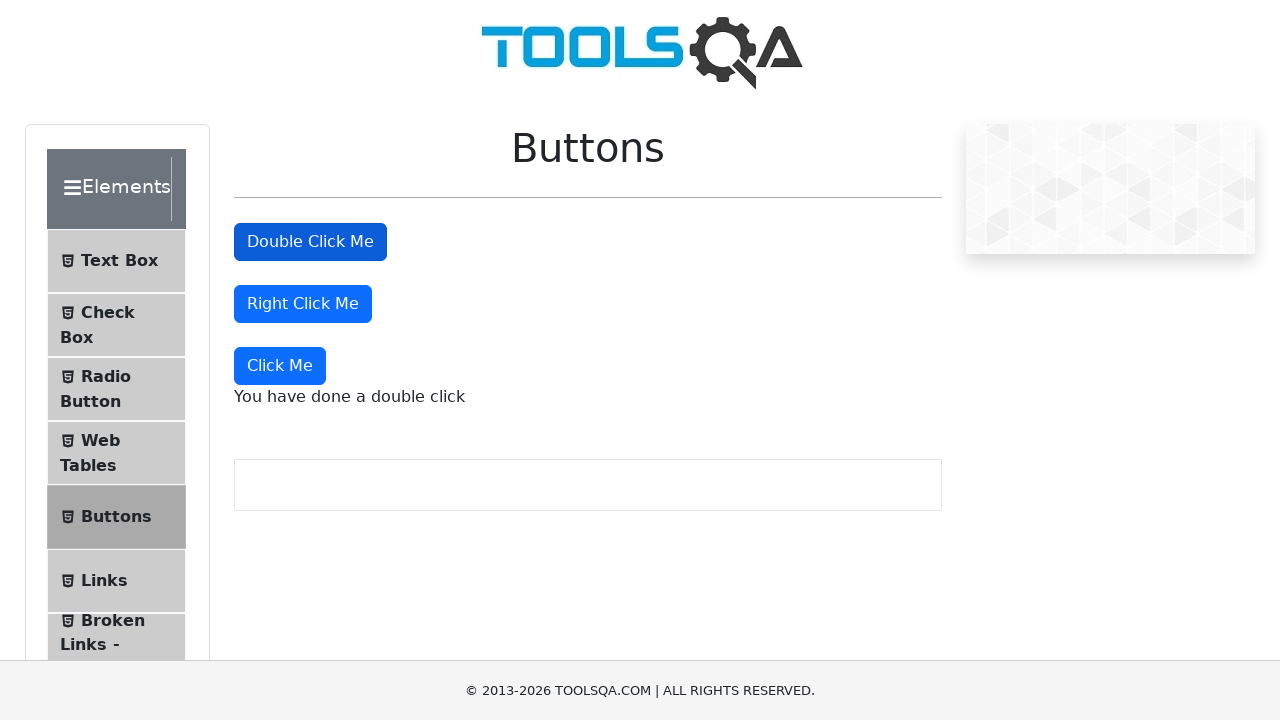

Verified confirmation message displays 'You have done a double click'
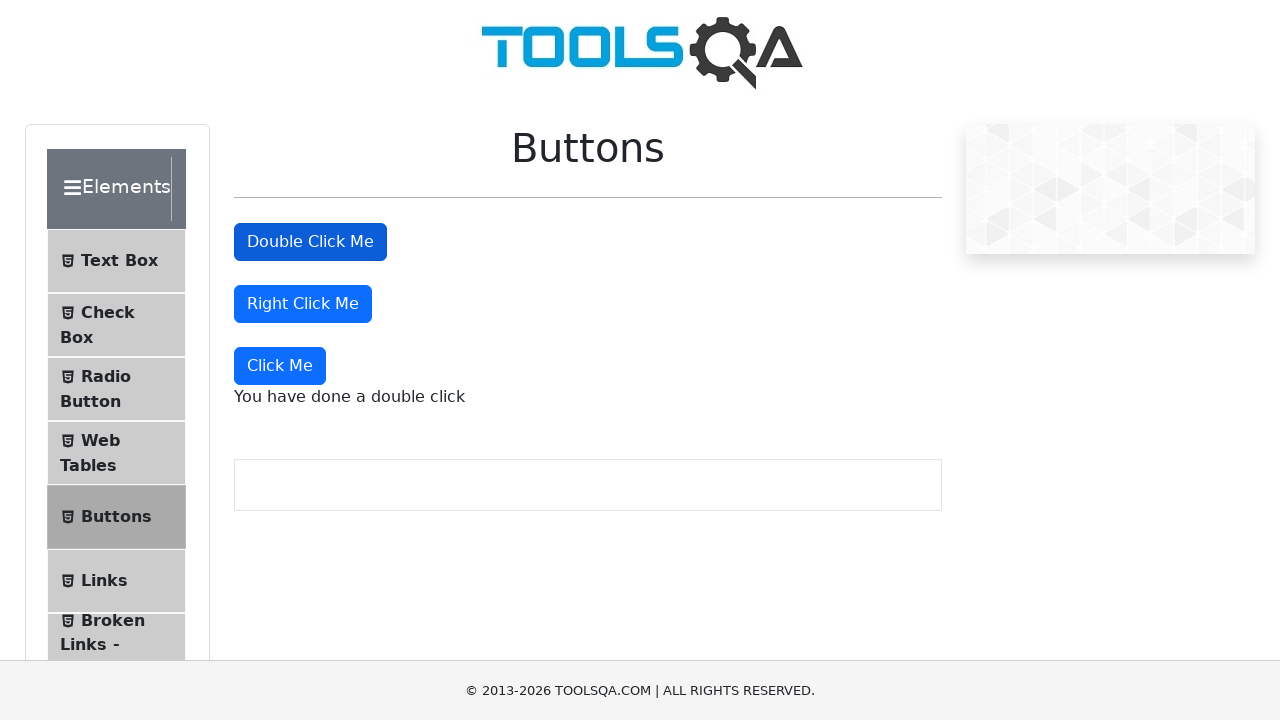

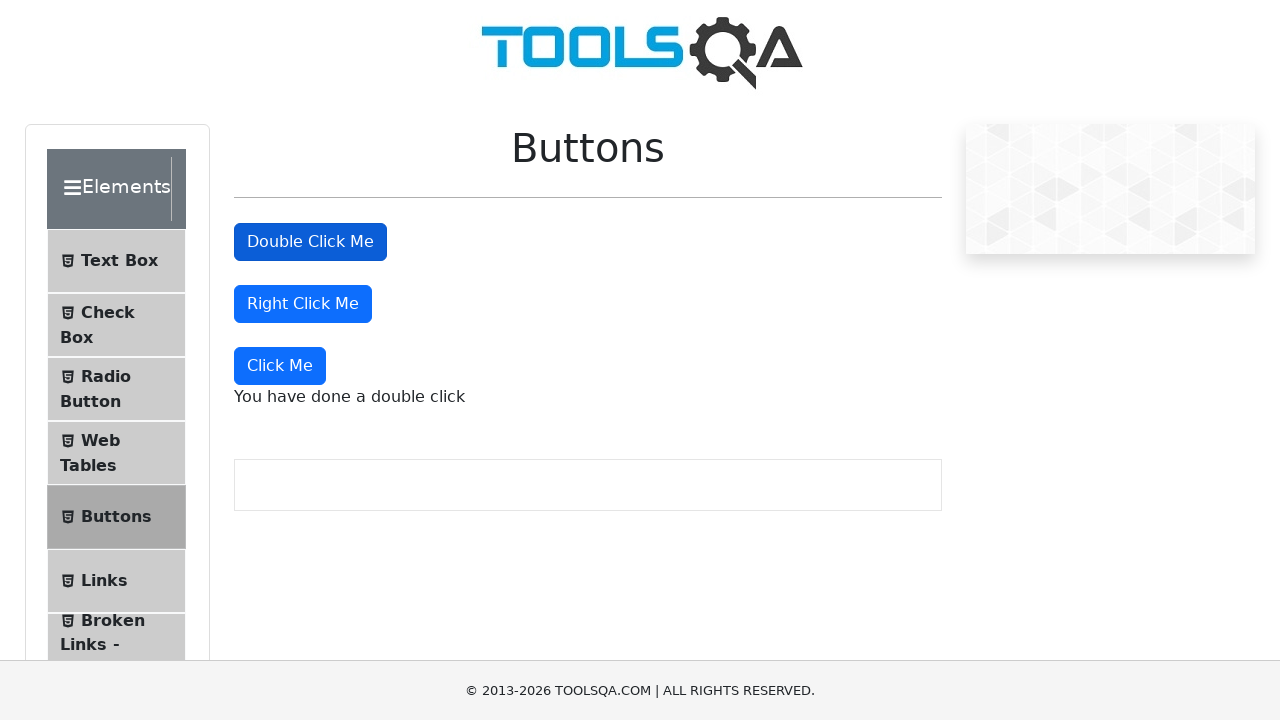